Tests successful registration by filling all required fields with valid data and verifying confirmation message

Starting URL: https://www.sharelane.com/cgi-bin/register.py?page=1&zip_code=12345

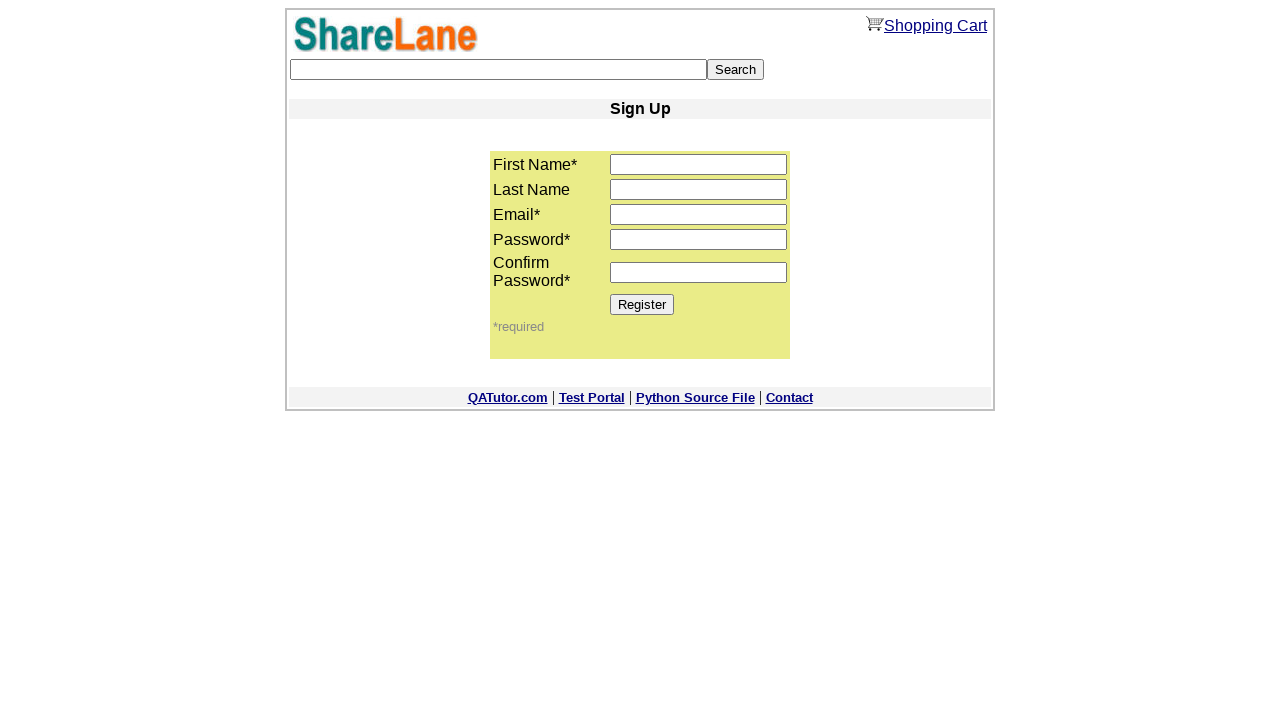

Filled first name field with 'Alex' on input[name='first_name']
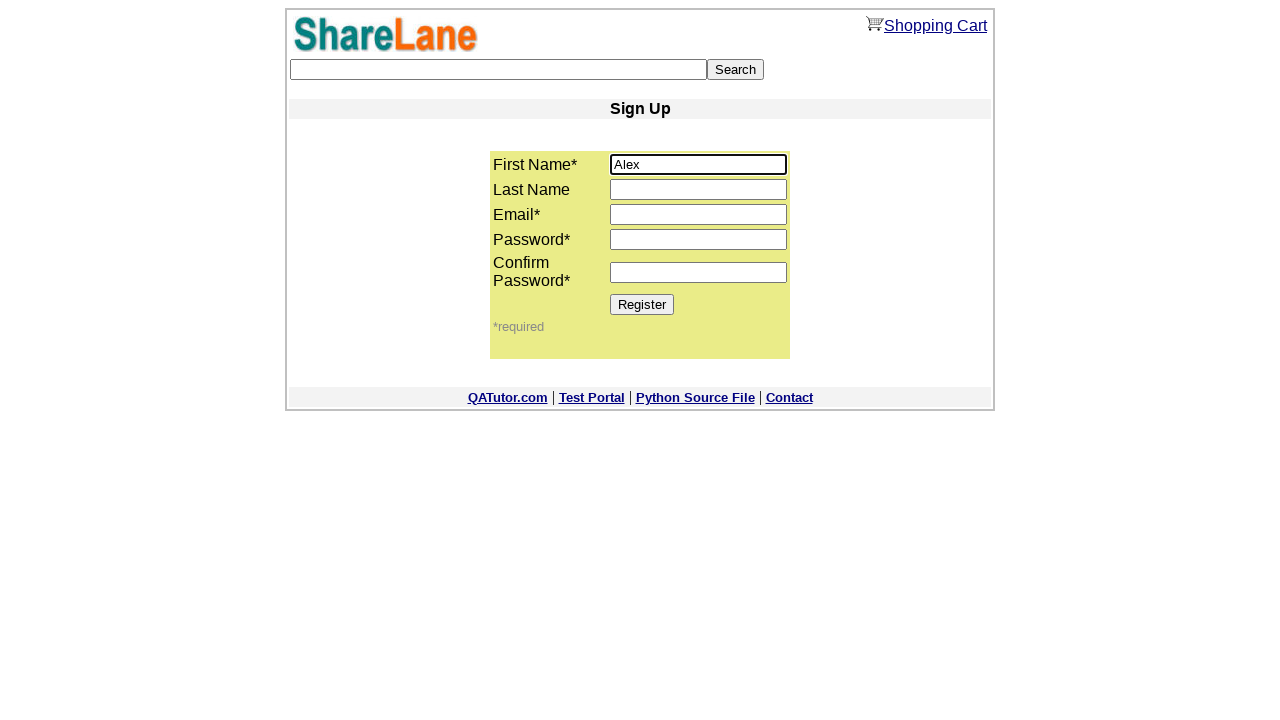

Filled last name field with 'Sudarikov' on input[name='last_name']
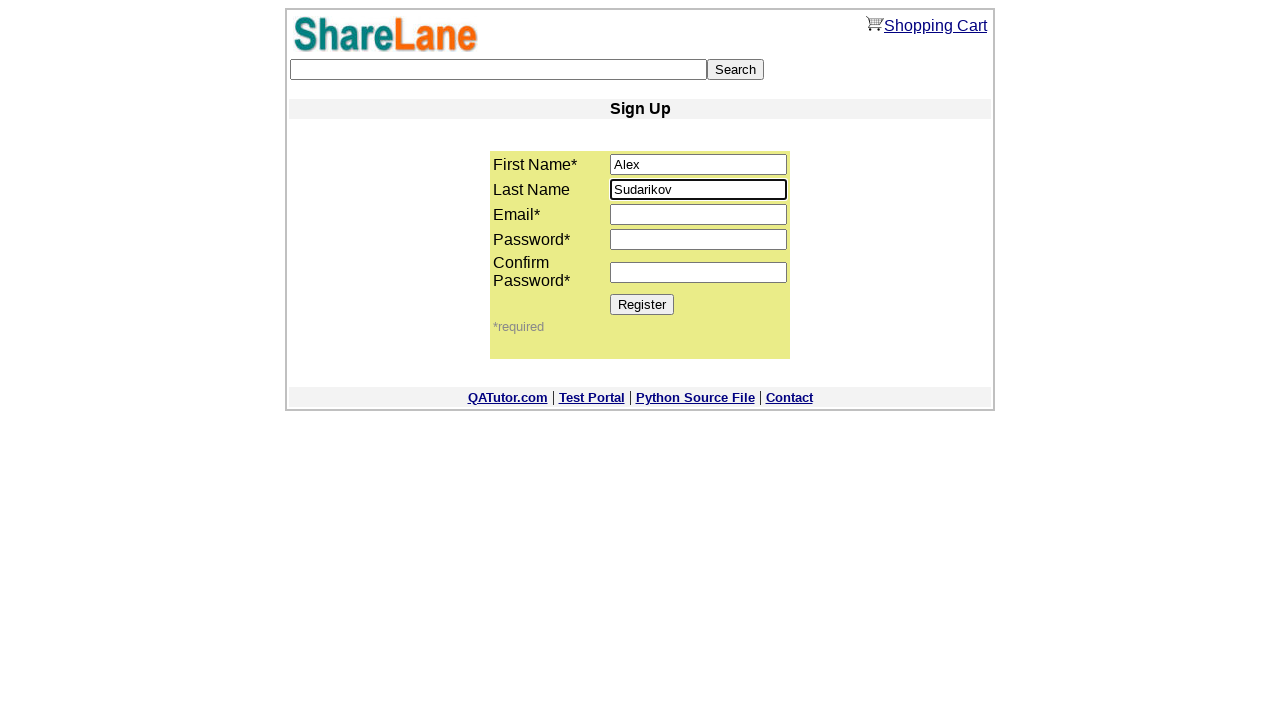

Filled email field with 'testuser347@gmail.com' on input[name='email']
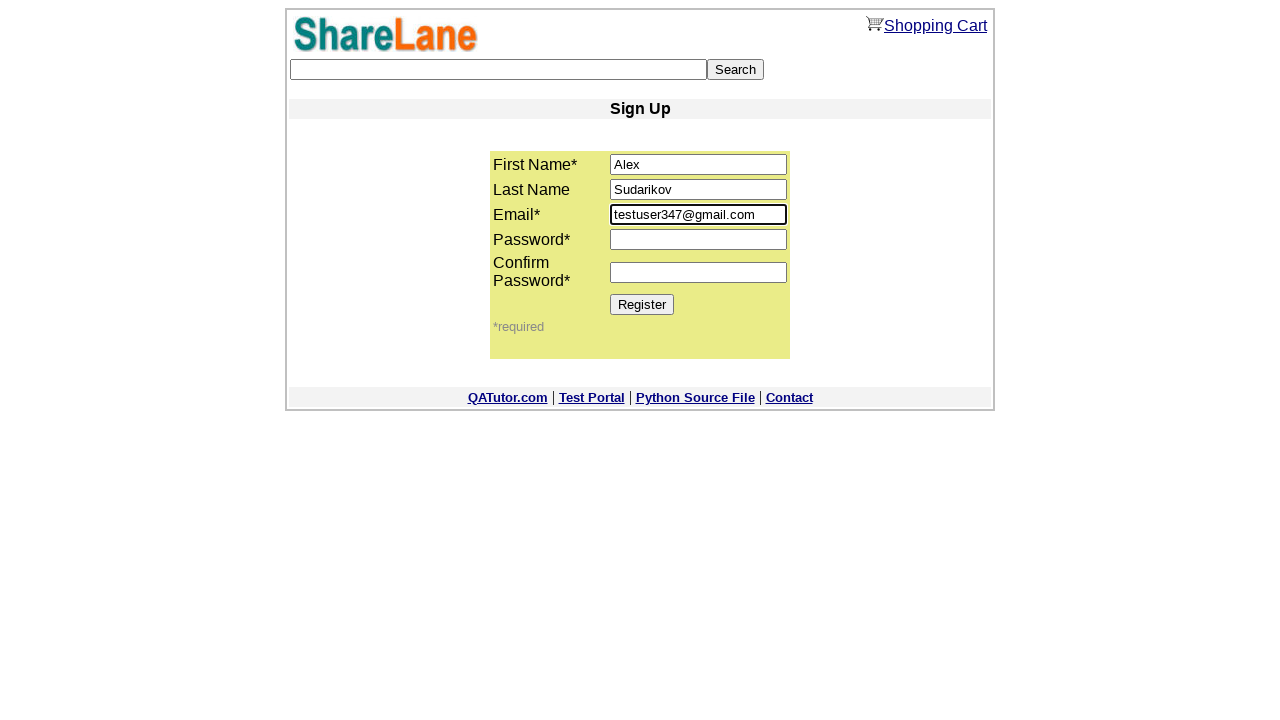

Filled password field with '1111' on input[name='password1']
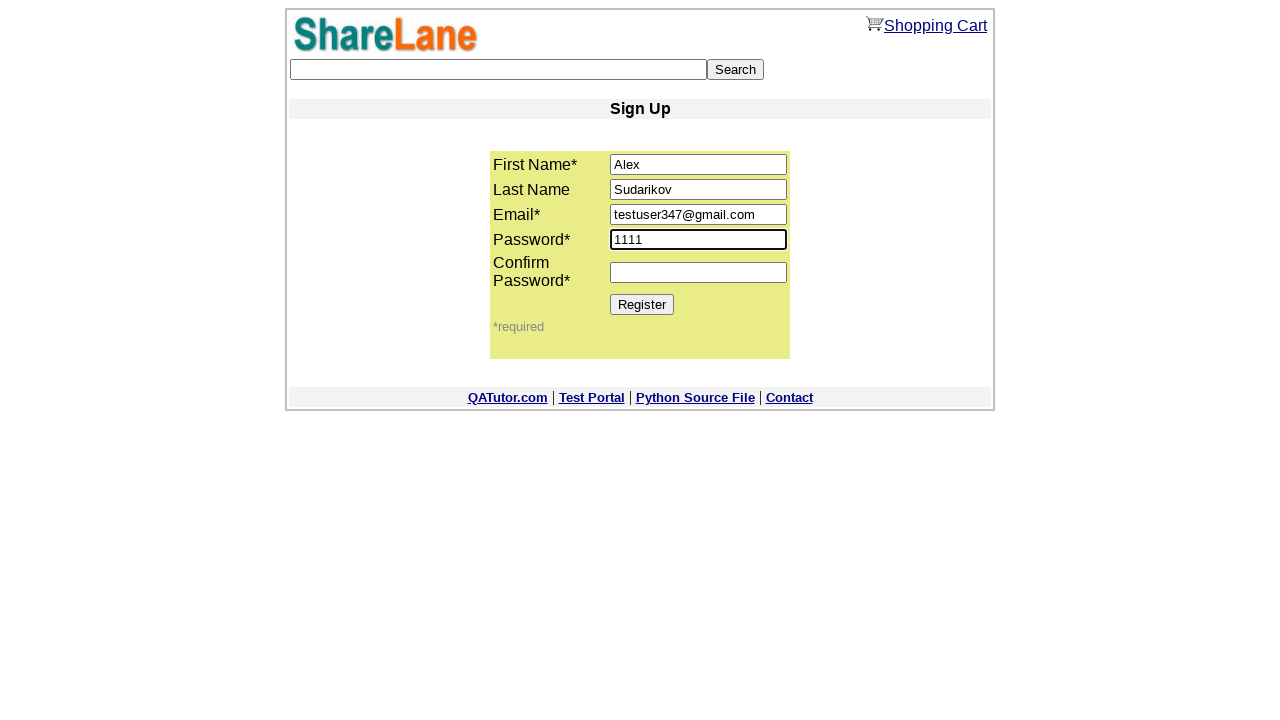

Filled confirm password field with '1111' on input[name='password2']
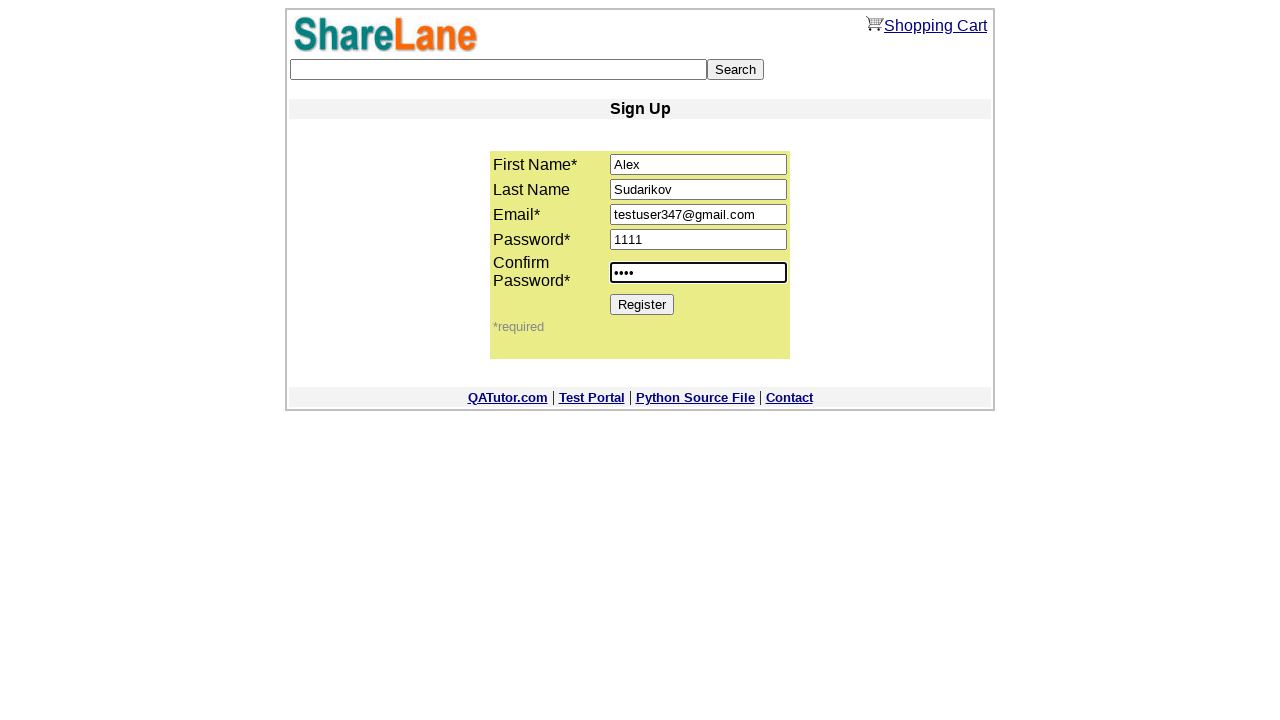

Clicked Register button to submit form at (642, 304) on input[value='Register']
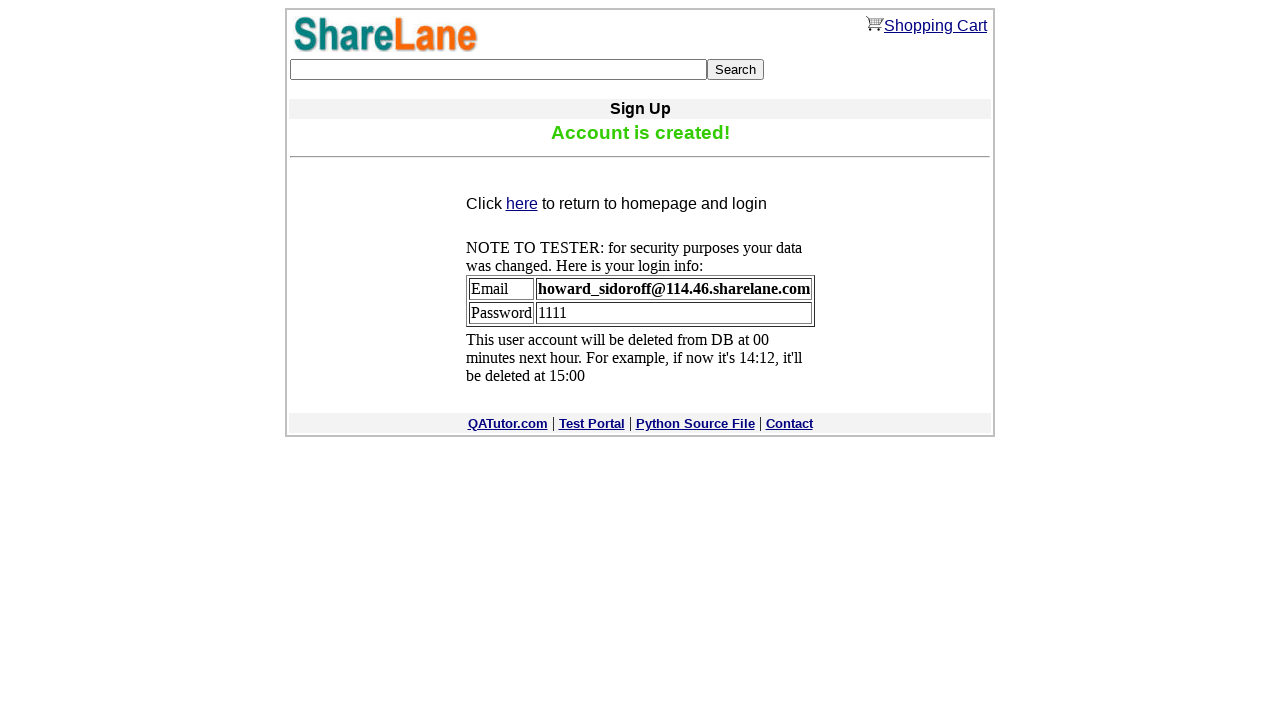

Confirmation message appeared - registration successful
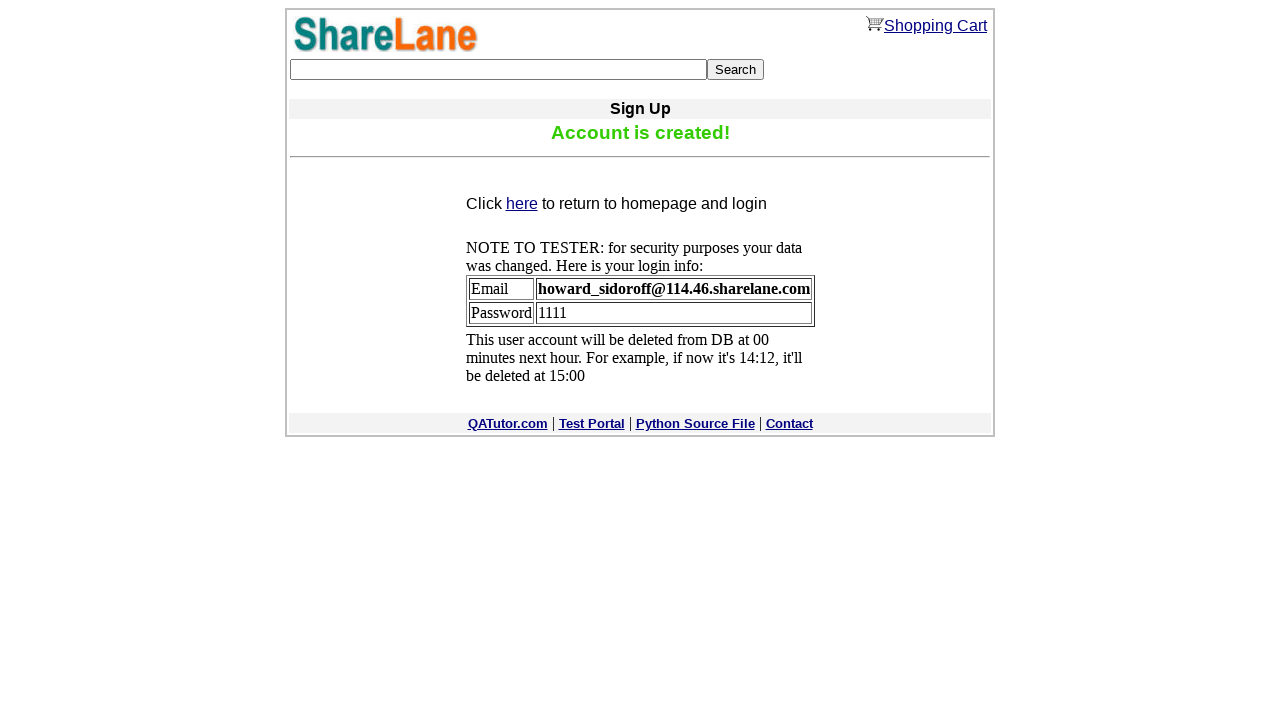

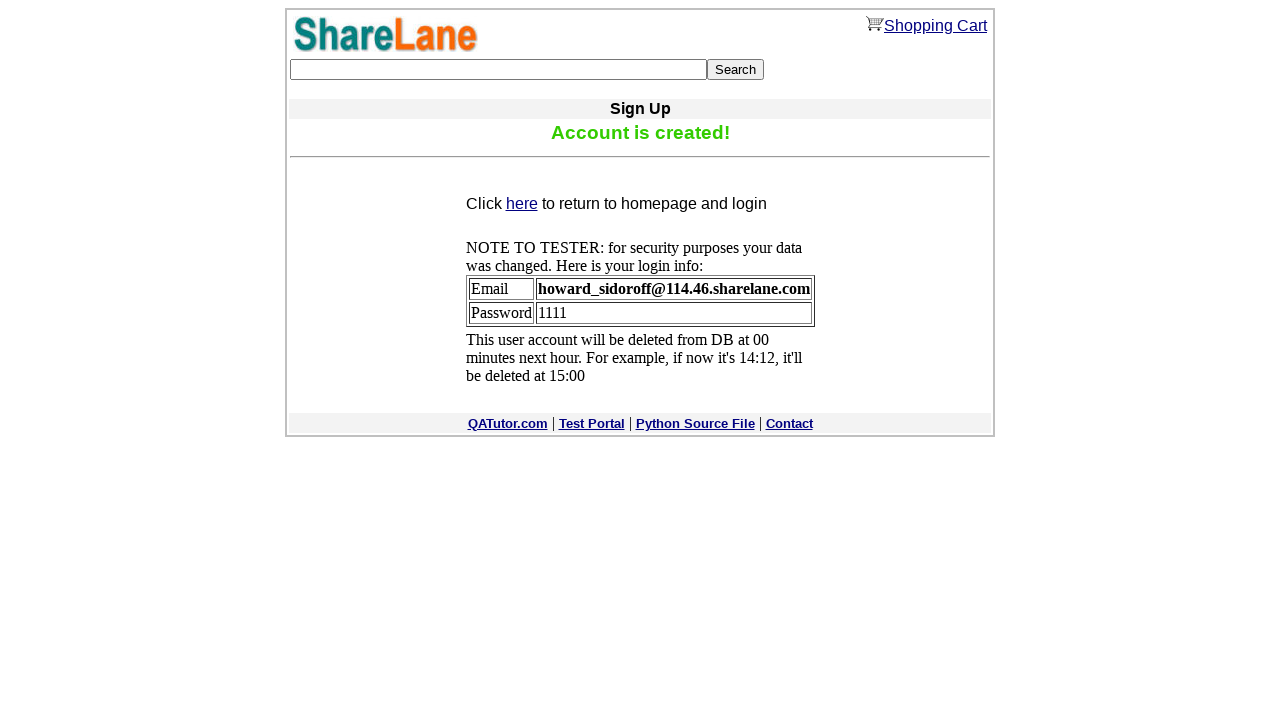